Navigates to the work page, extracts the og:image URL, and navigates to that image URL

Starting URL: https://roe.dev/work

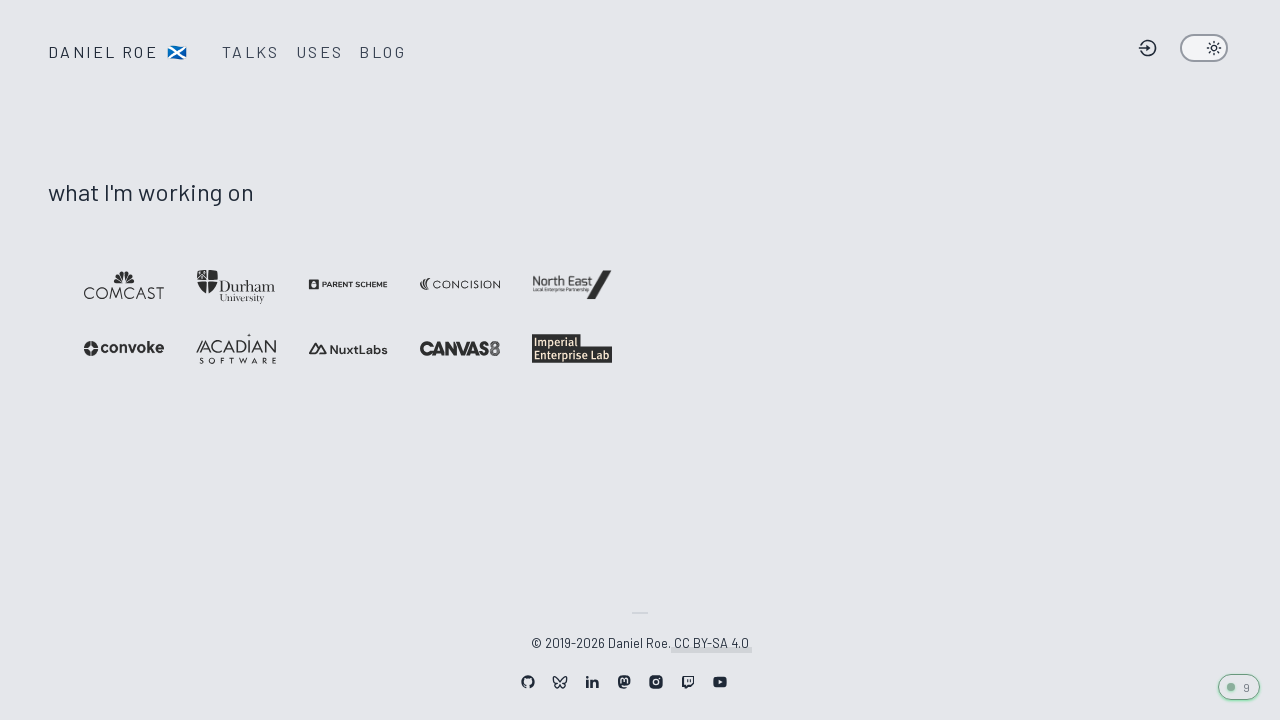

Located og:image meta tag
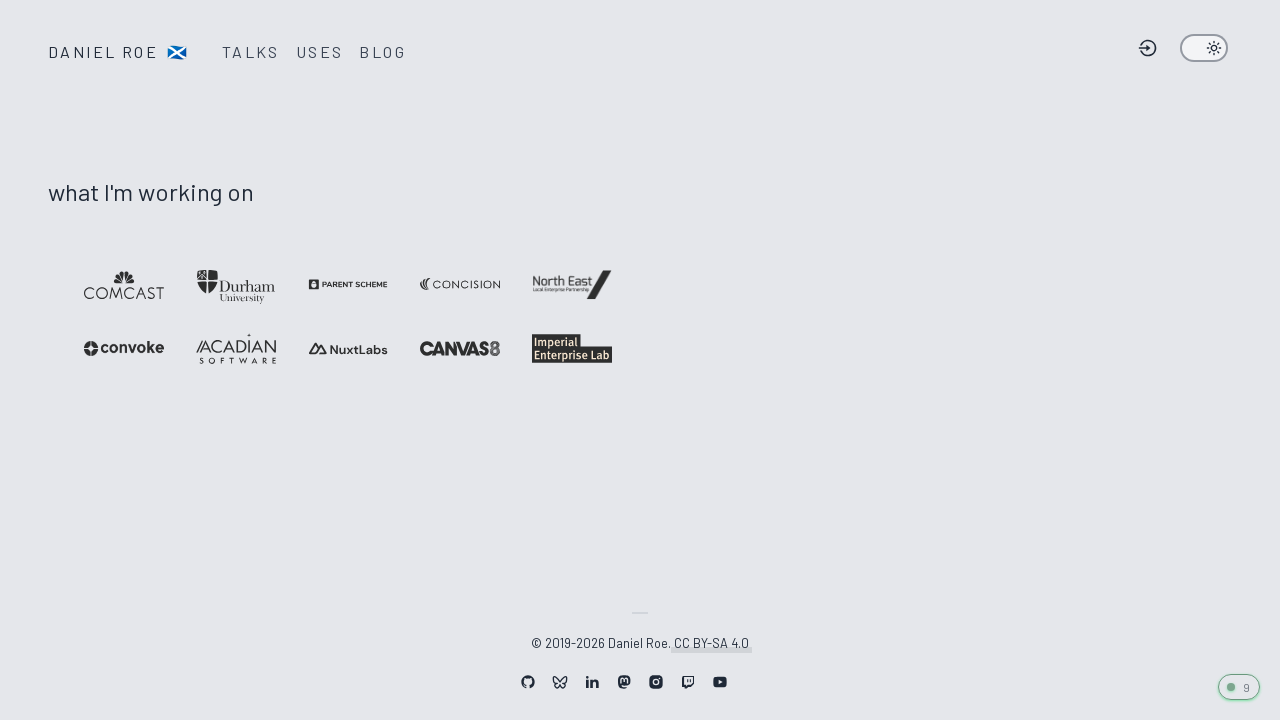

Extracted og:image URL content
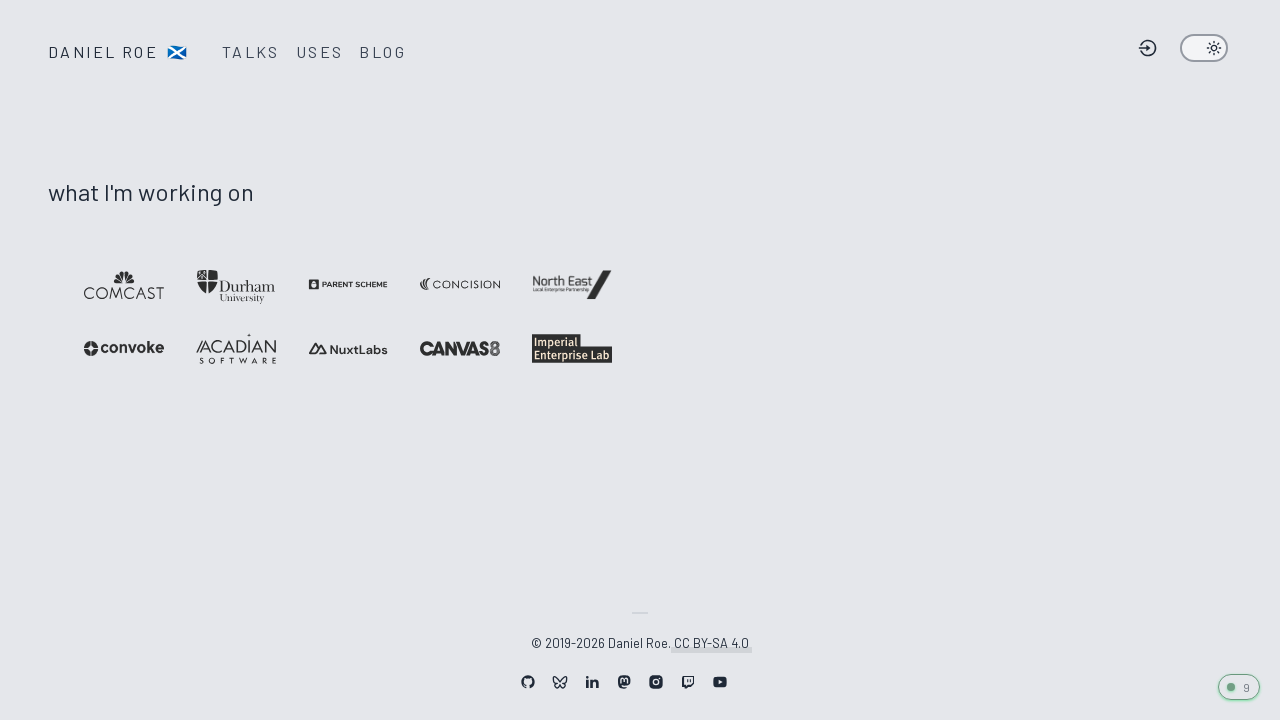

Navigated to og:image URL
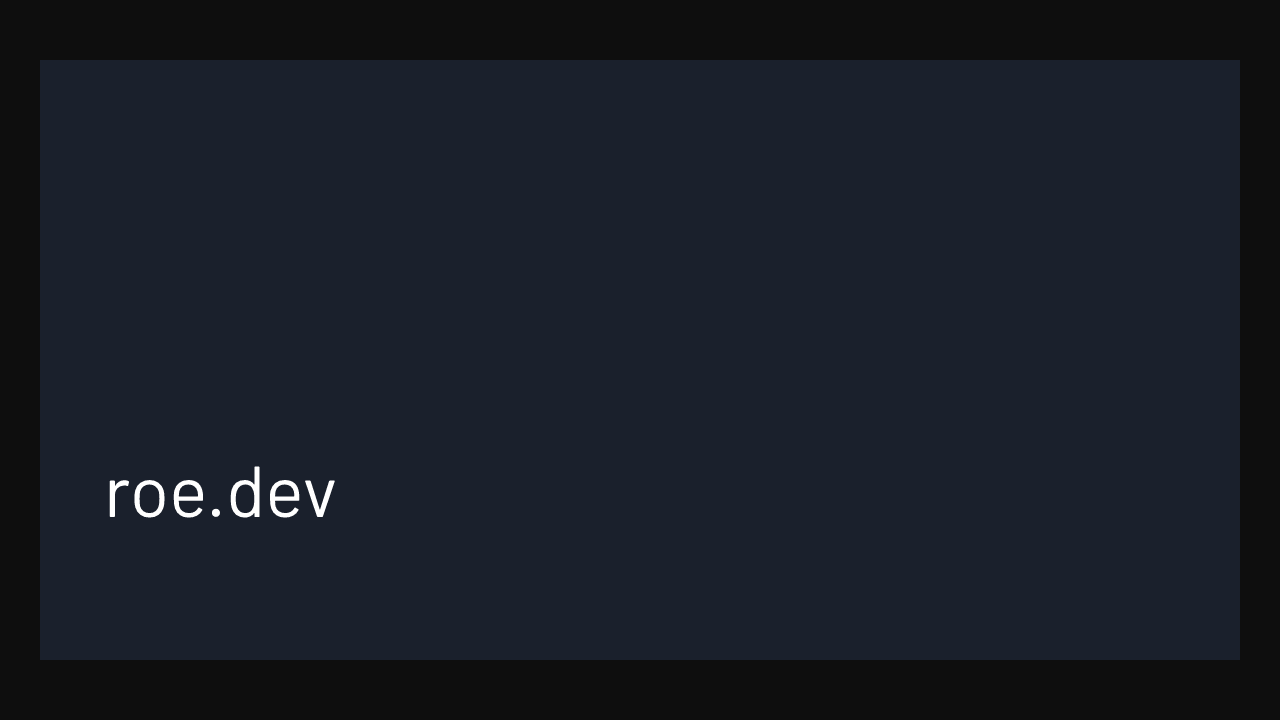

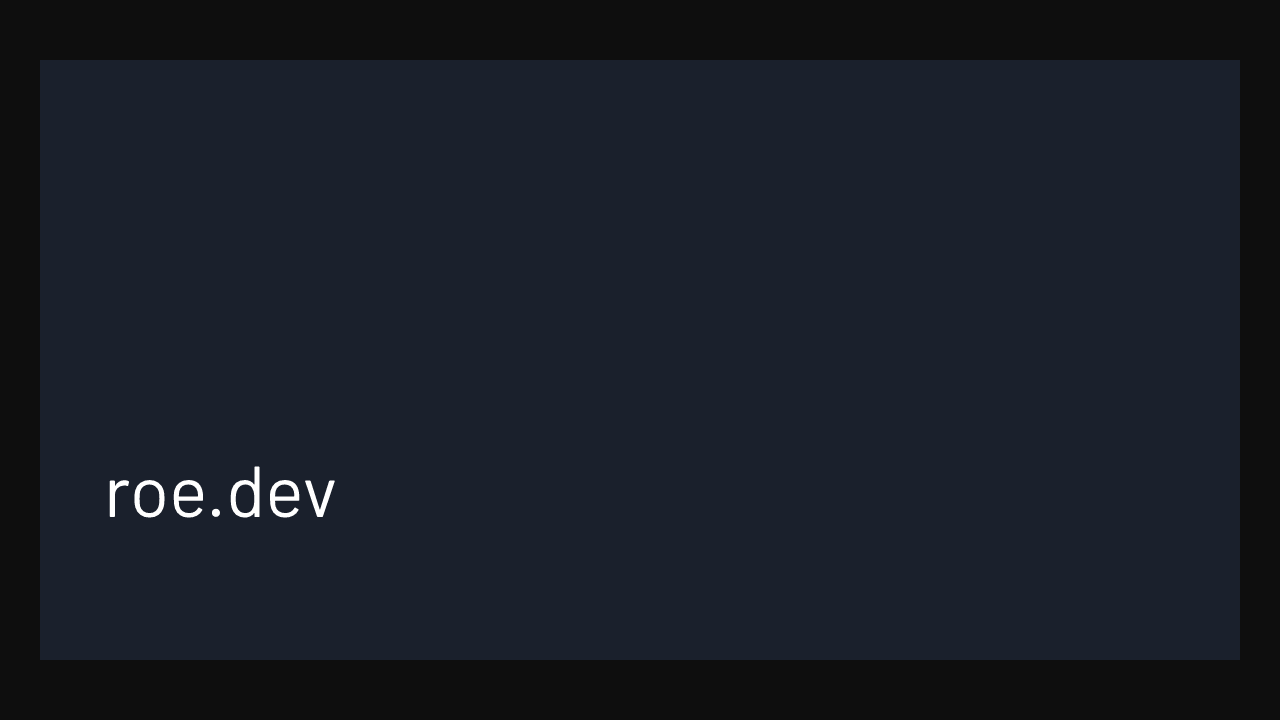